Tests drag and drop functionality by dragging element A to element B

Starting URL: https://the-internet.herokuapp.com/drag_and_drop

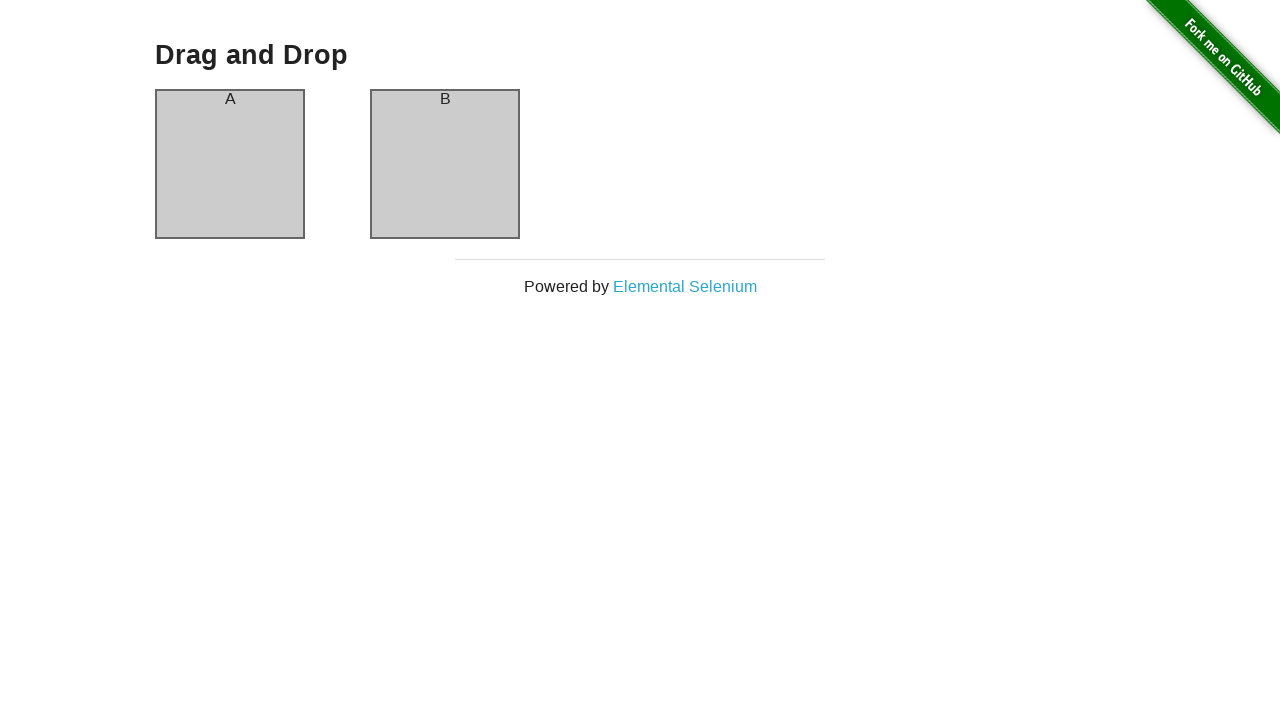

Located source element (column A)
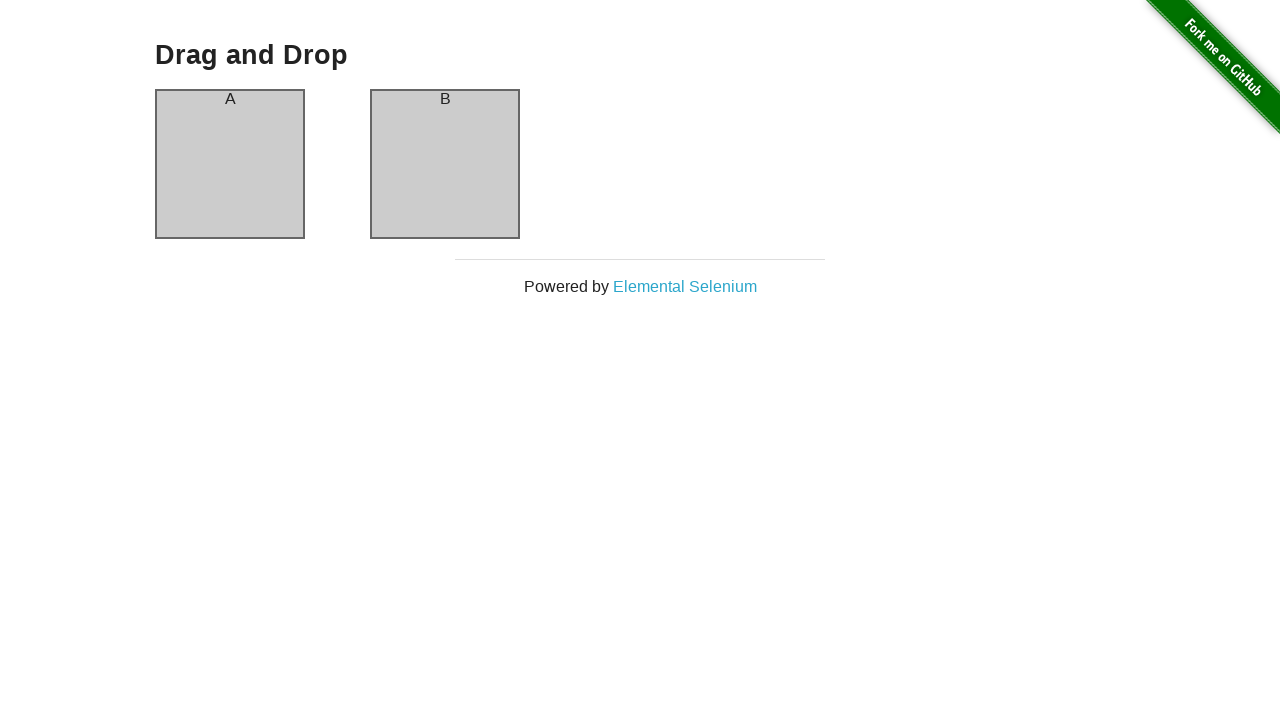

Located target element (column B)
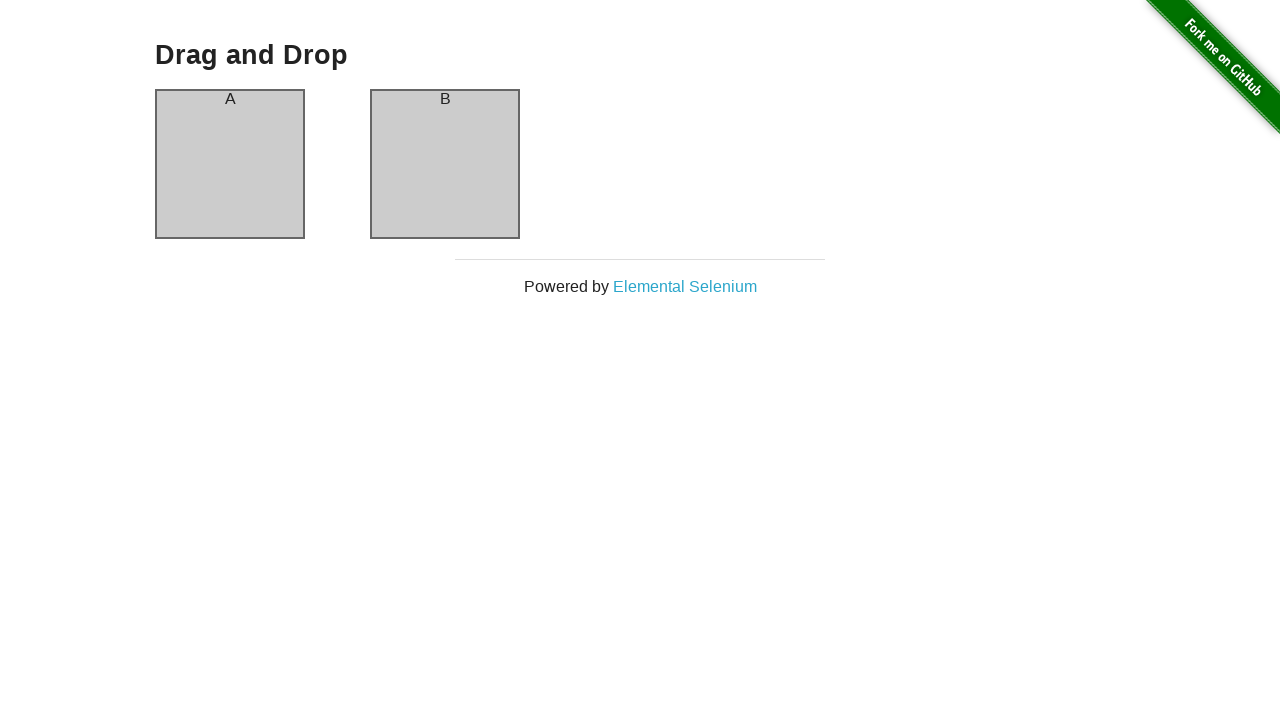

Dragged element A to element B successfully at (445, 164)
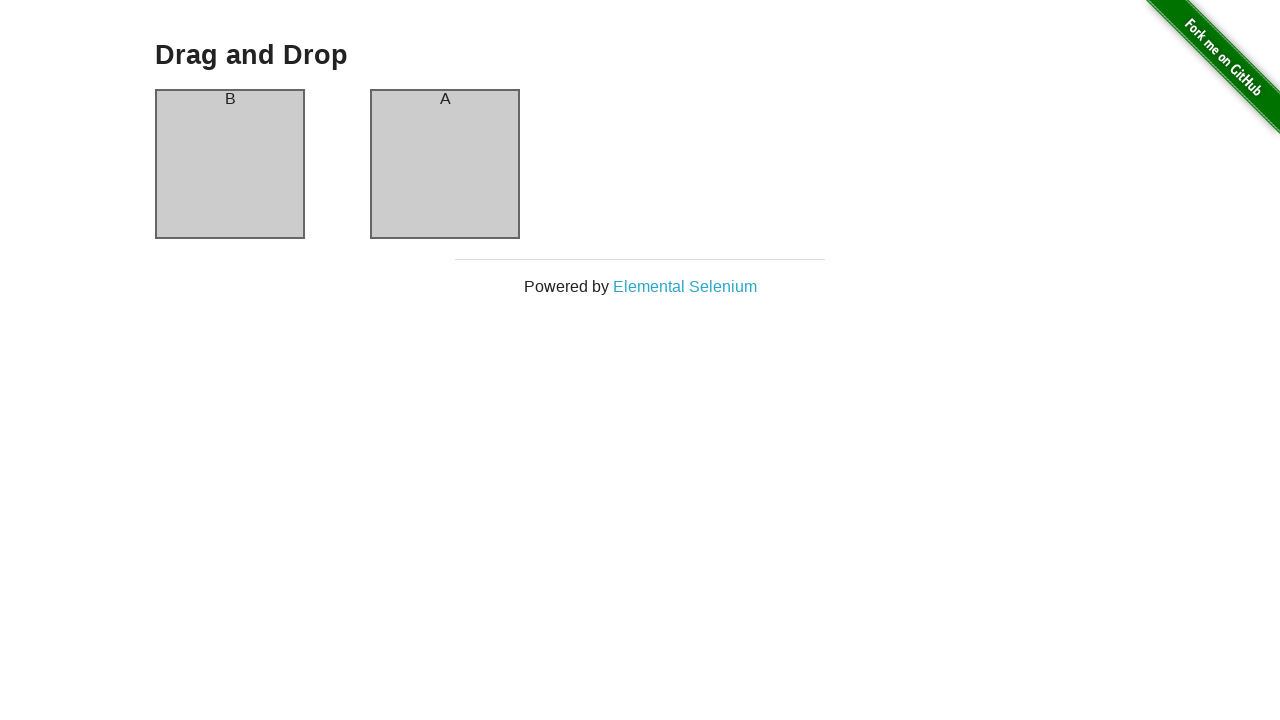

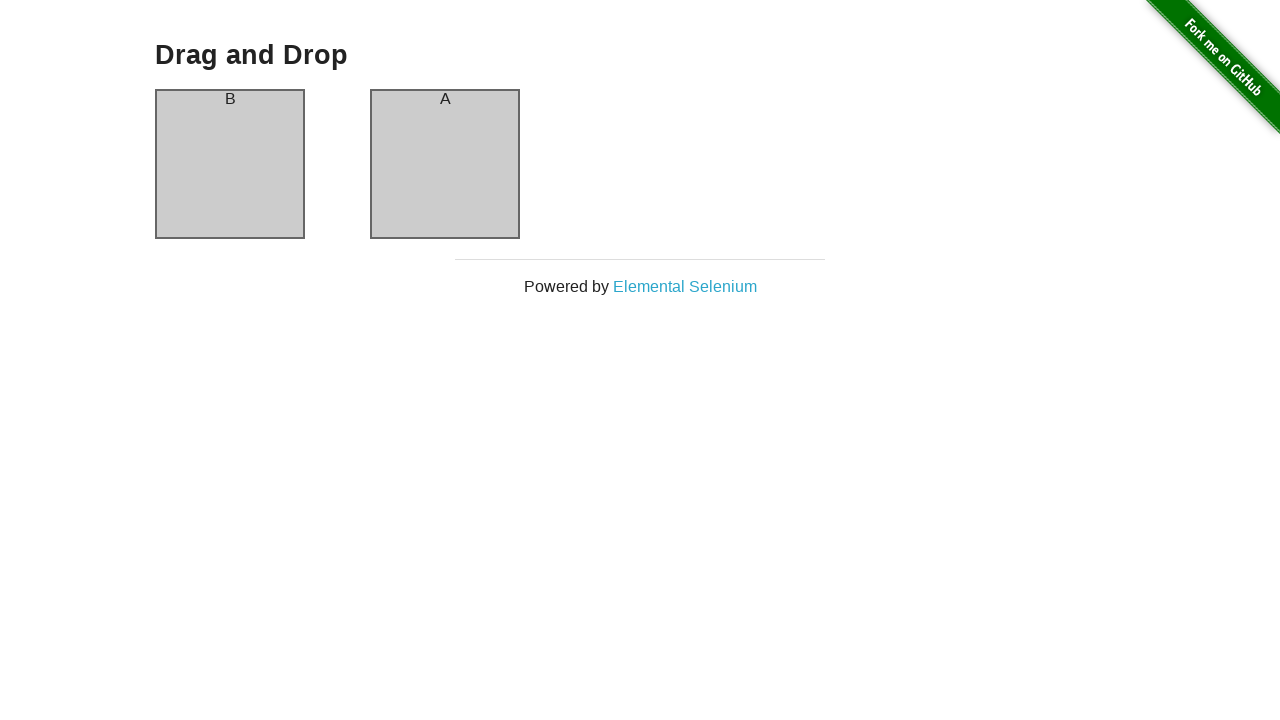